Tests clicking a button with a dynamic ID on the UI Testing Playground site. The button has a dynamically generated ID that changes on each page load, demonstrating how to locate elements by class instead of ID.

Starting URL: http://uitestingplayground.com/dynamicid

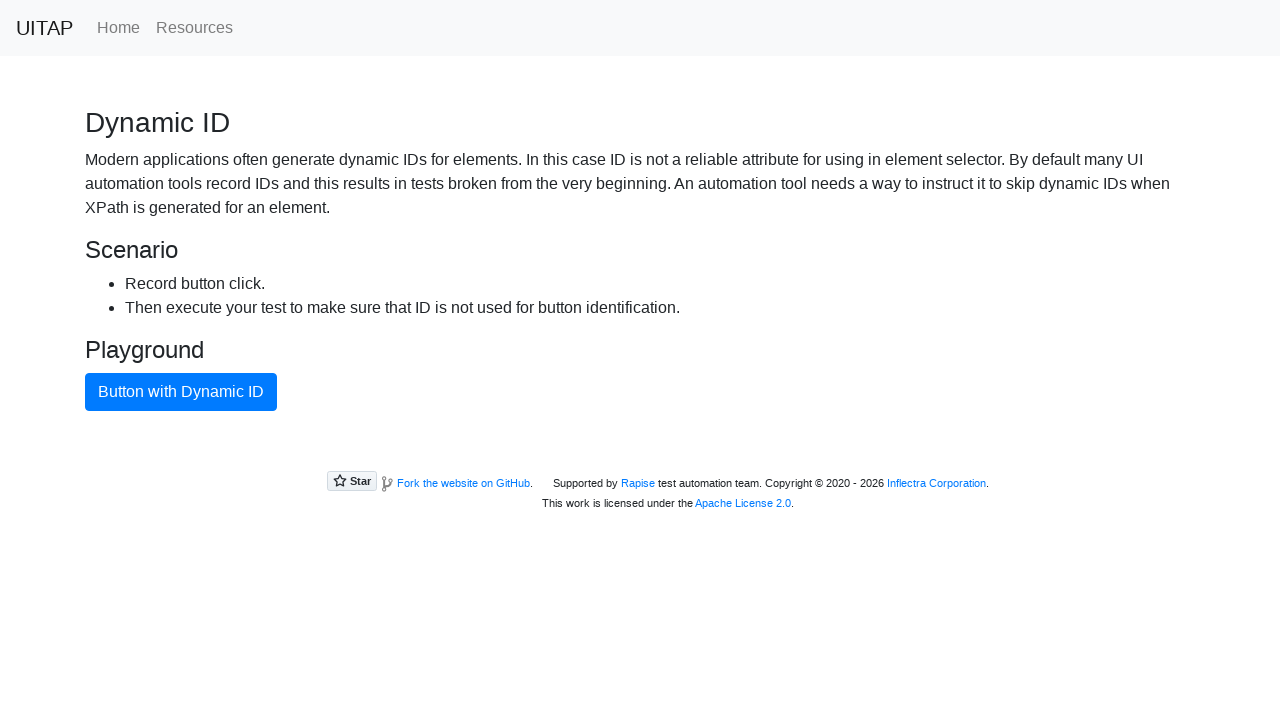

Clicked the blue button with dynamic ID using class selector at (181, 392) on button.btn.btn-primary
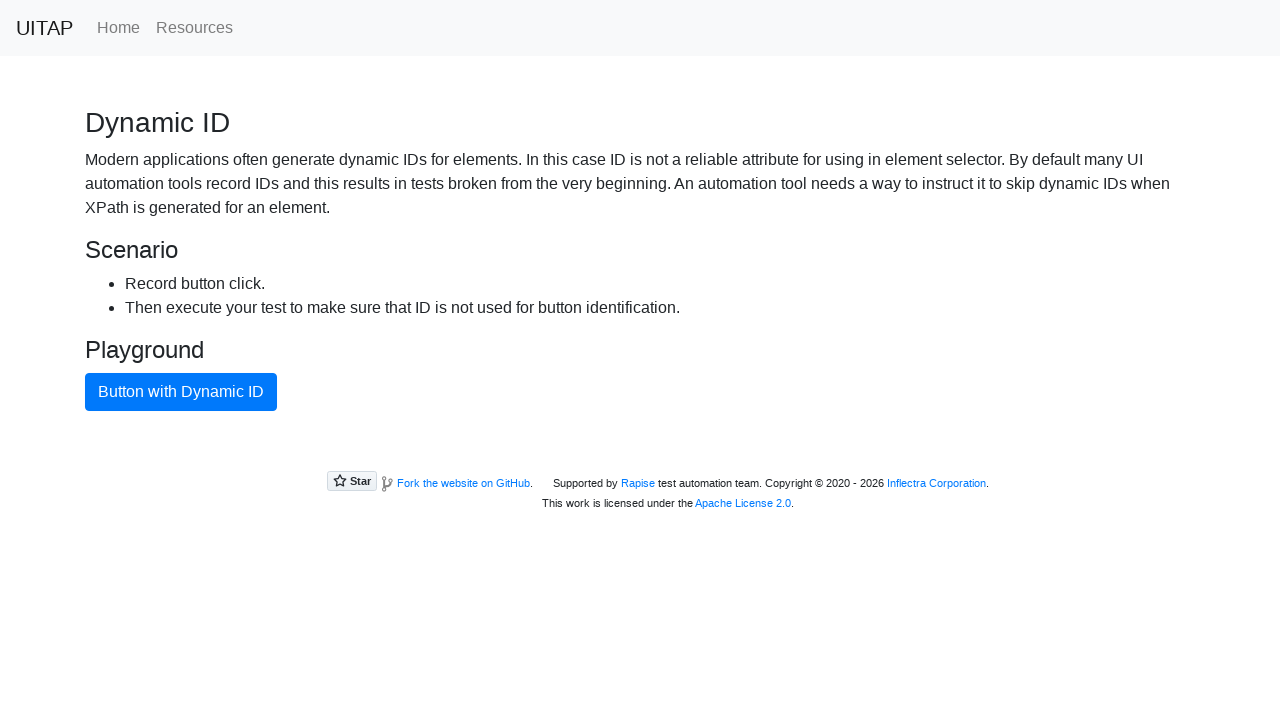

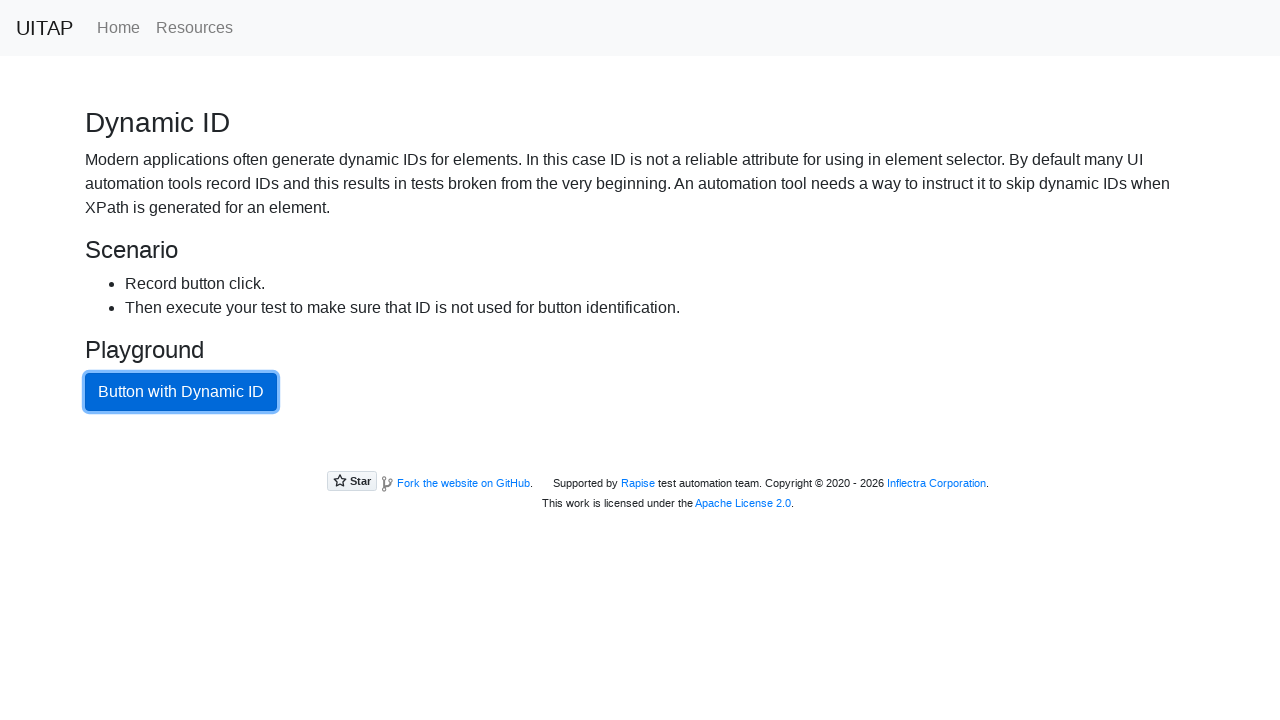